Tests filtering to display all todo items after filtering

Starting URL: https://demo.playwright.dev/todomvc

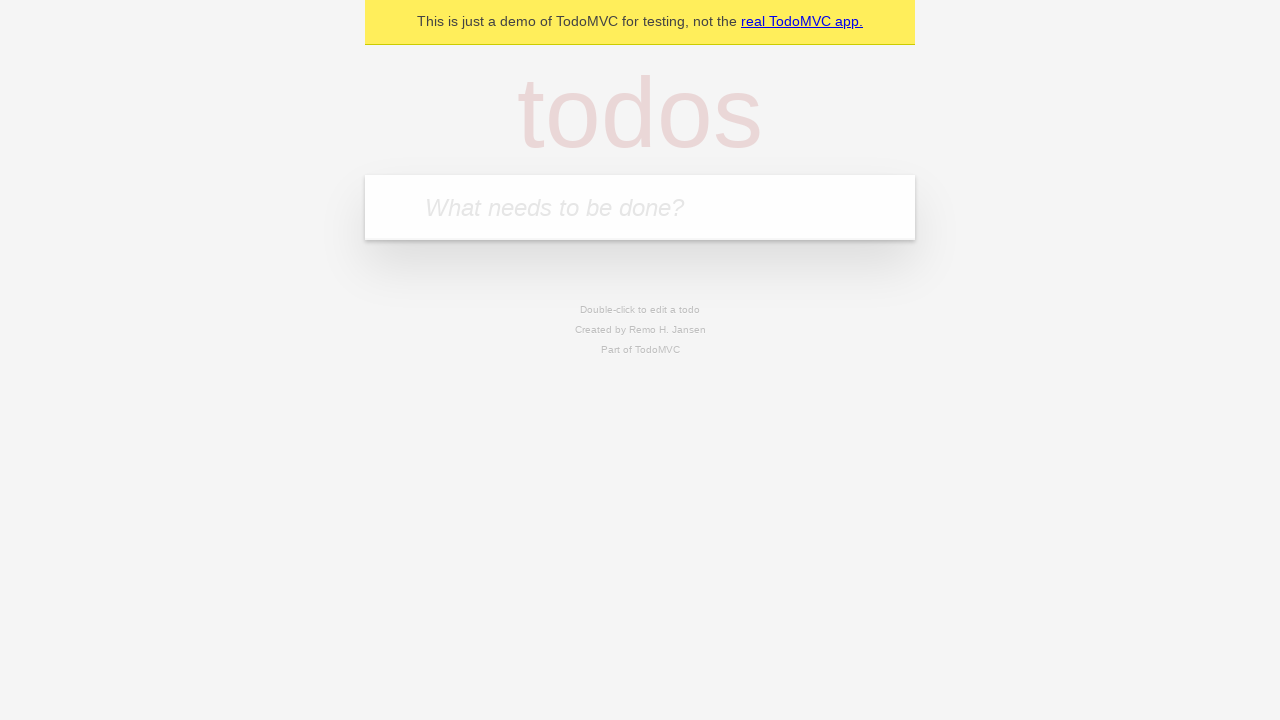

Filled todo input with 'buy some cheese' on internal:attr=[placeholder="What needs to be done?"i]
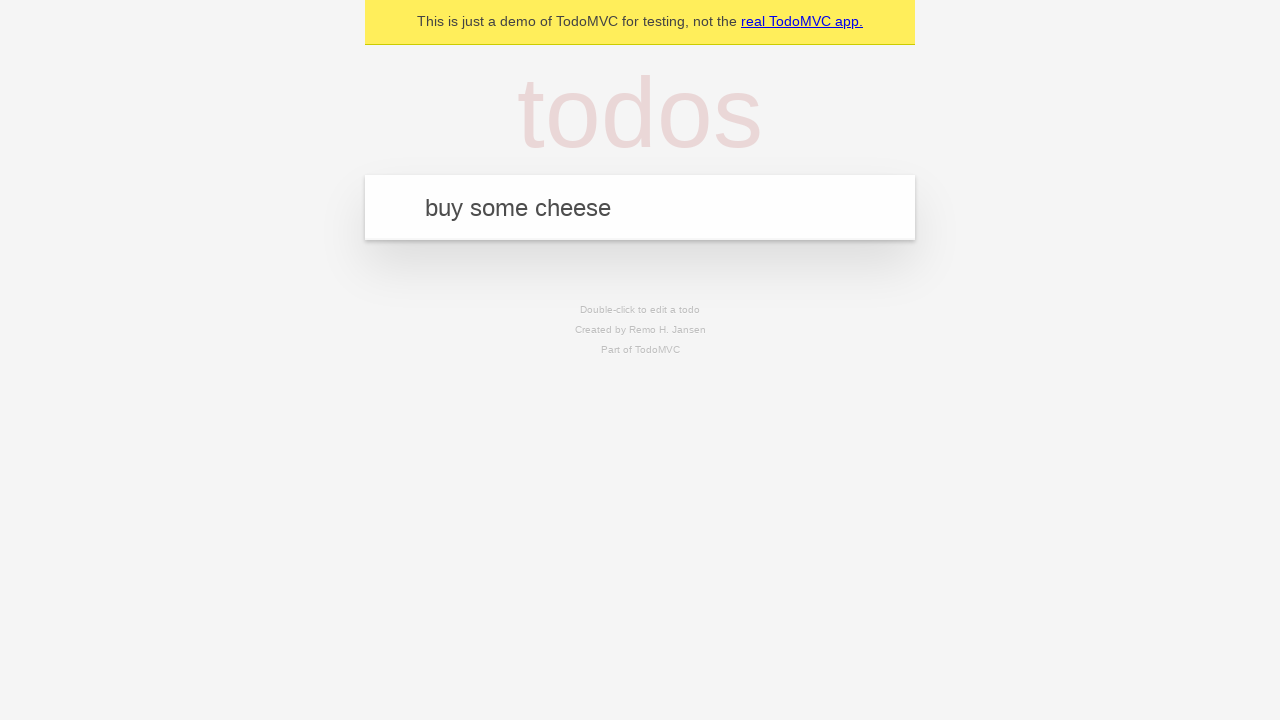

Pressed Enter to add first todo item on internal:attr=[placeholder="What needs to be done?"i]
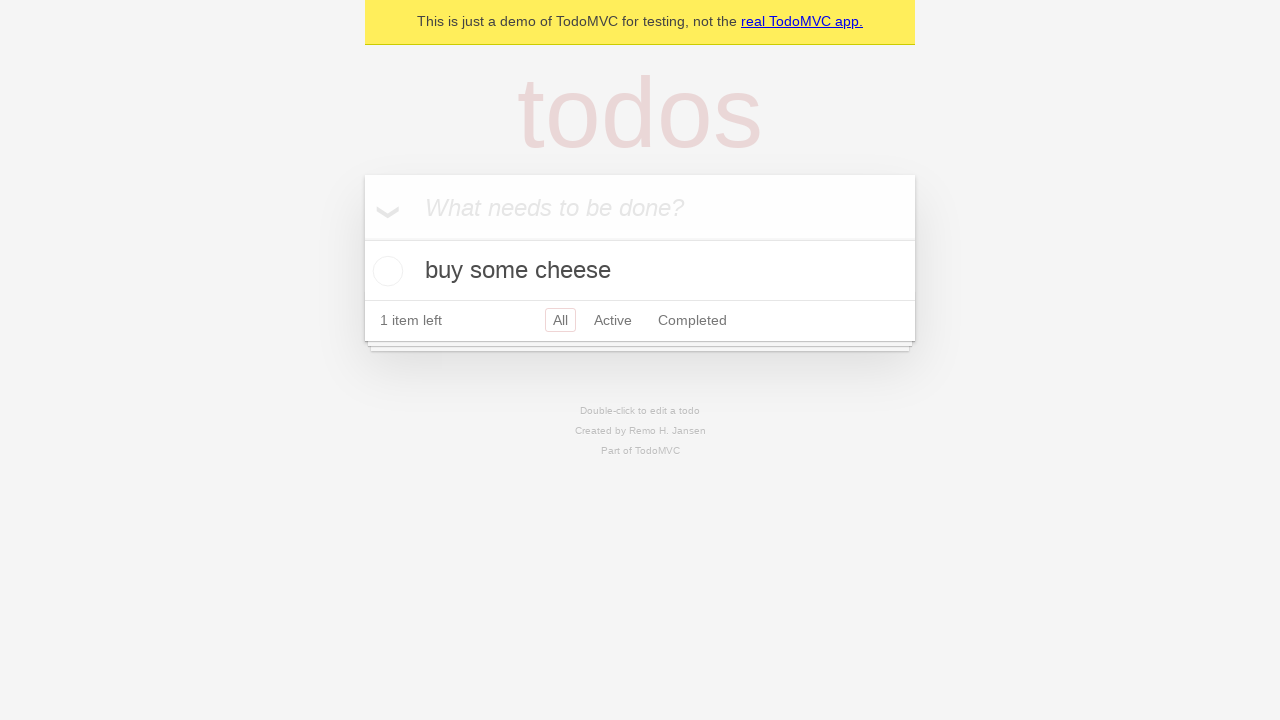

Filled todo input with 'feed the cat' on internal:attr=[placeholder="What needs to be done?"i]
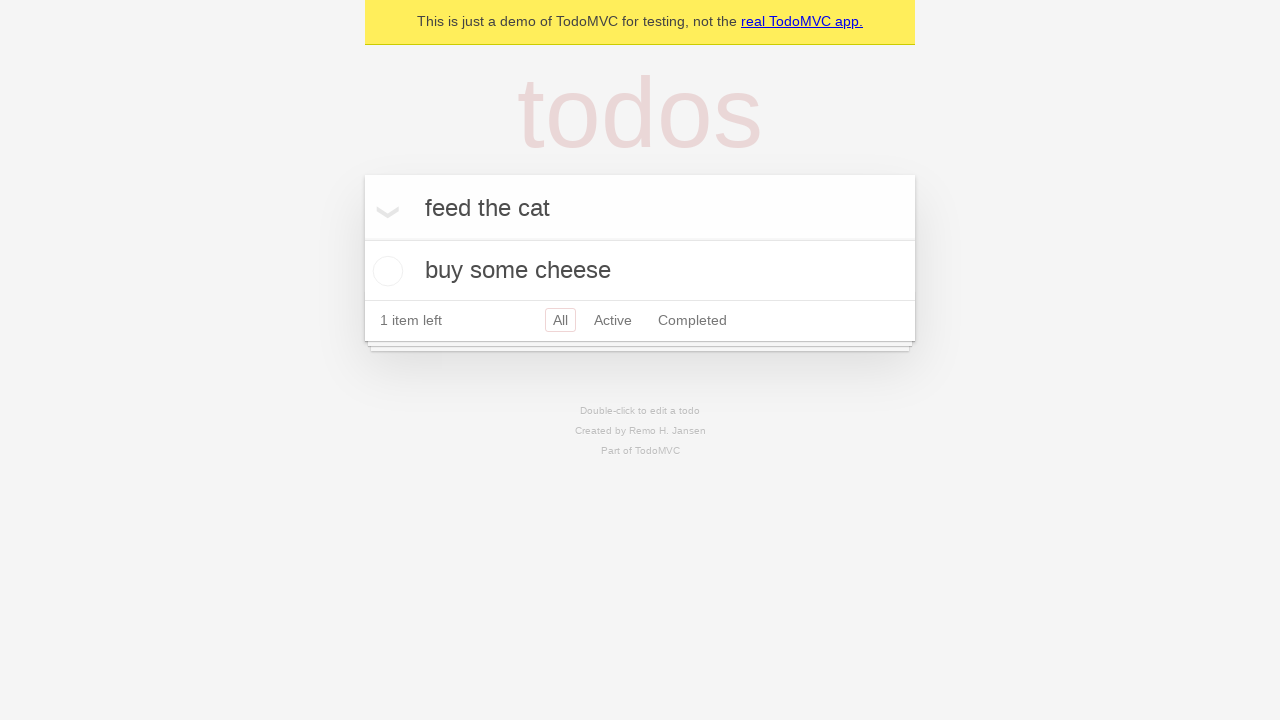

Pressed Enter to add second todo item on internal:attr=[placeholder="What needs to be done?"i]
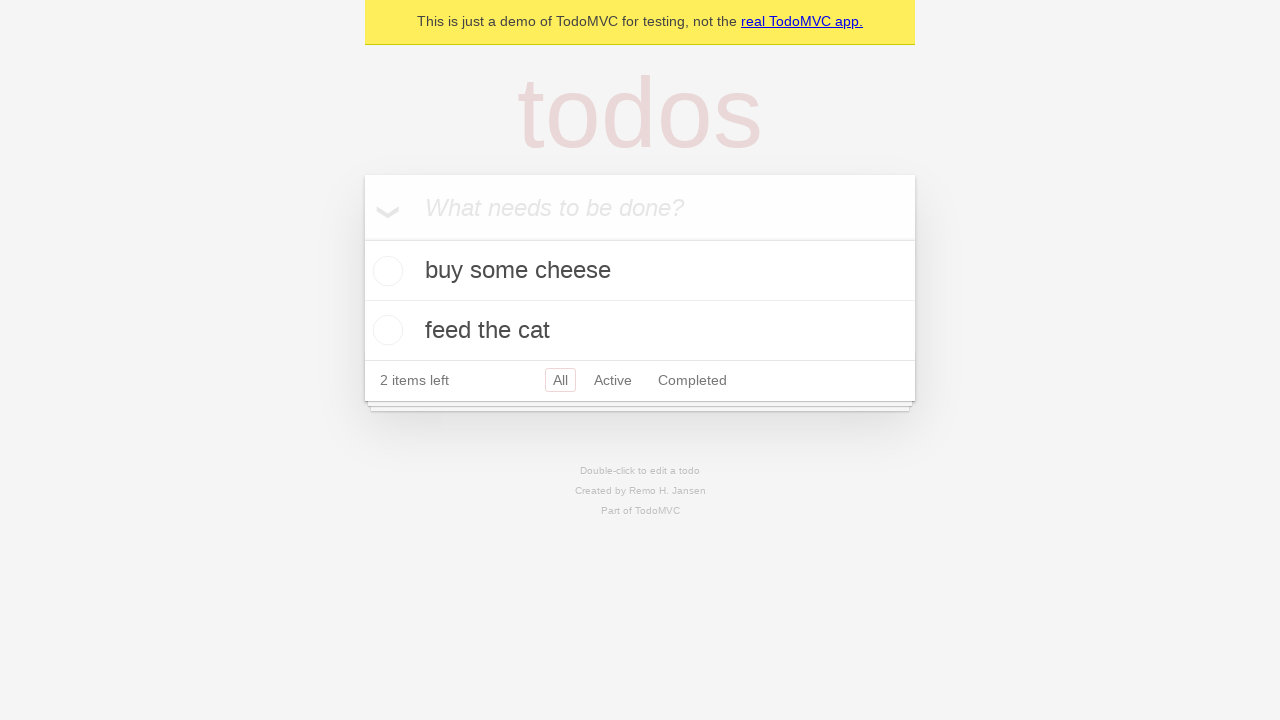

Filled todo input with 'book a doctors appointment' on internal:attr=[placeholder="What needs to be done?"i]
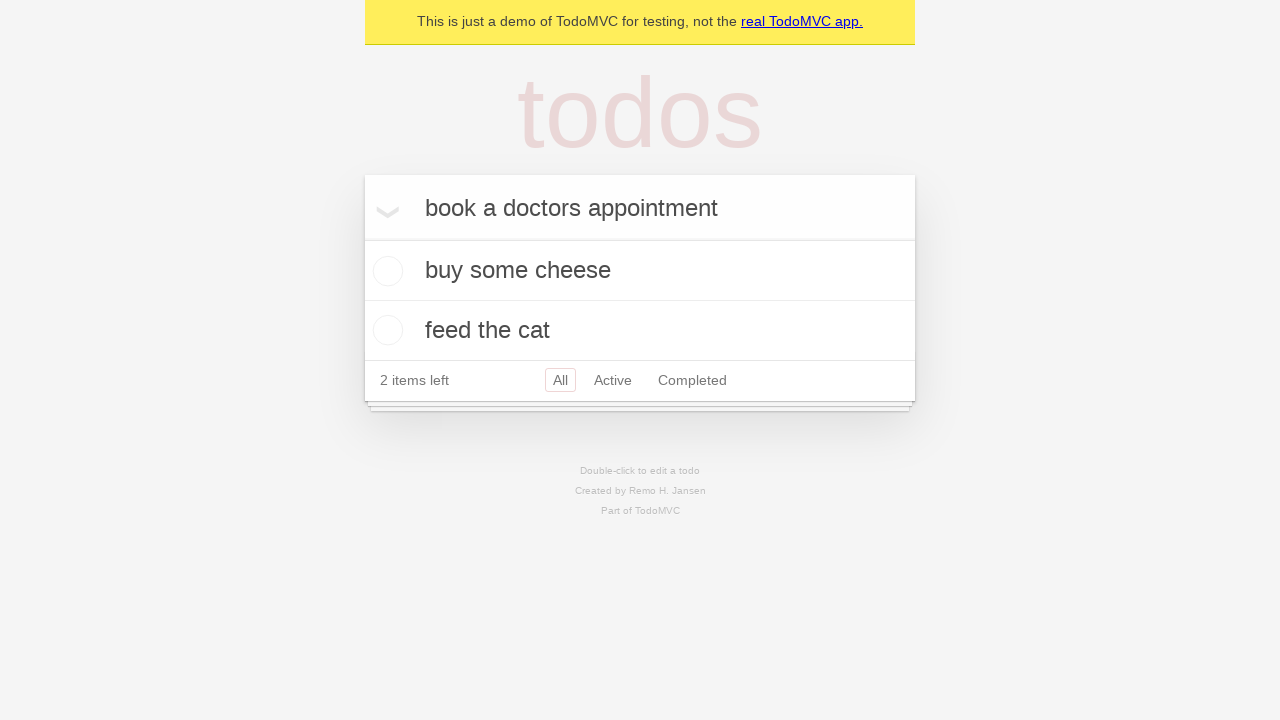

Pressed Enter to add third todo item on internal:attr=[placeholder="What needs to be done?"i]
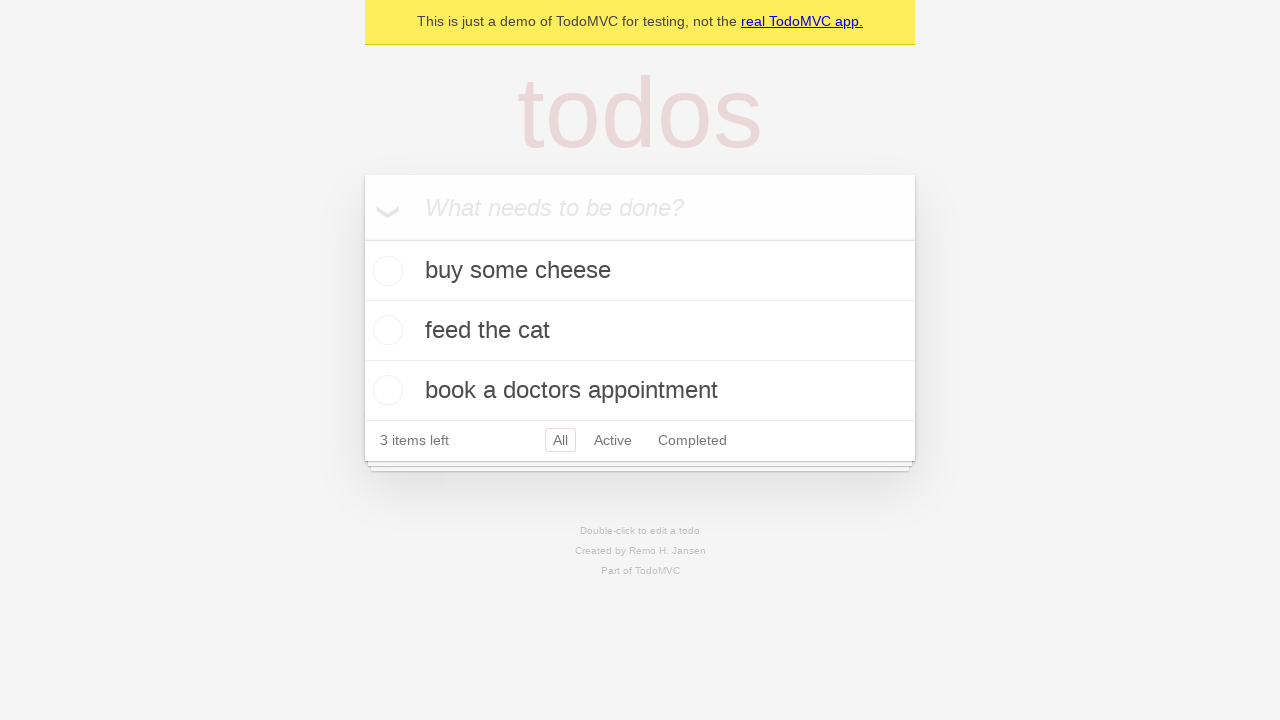

Checked the second todo item as completed at (385, 330) on .todo-list li .toggle >> nth=1
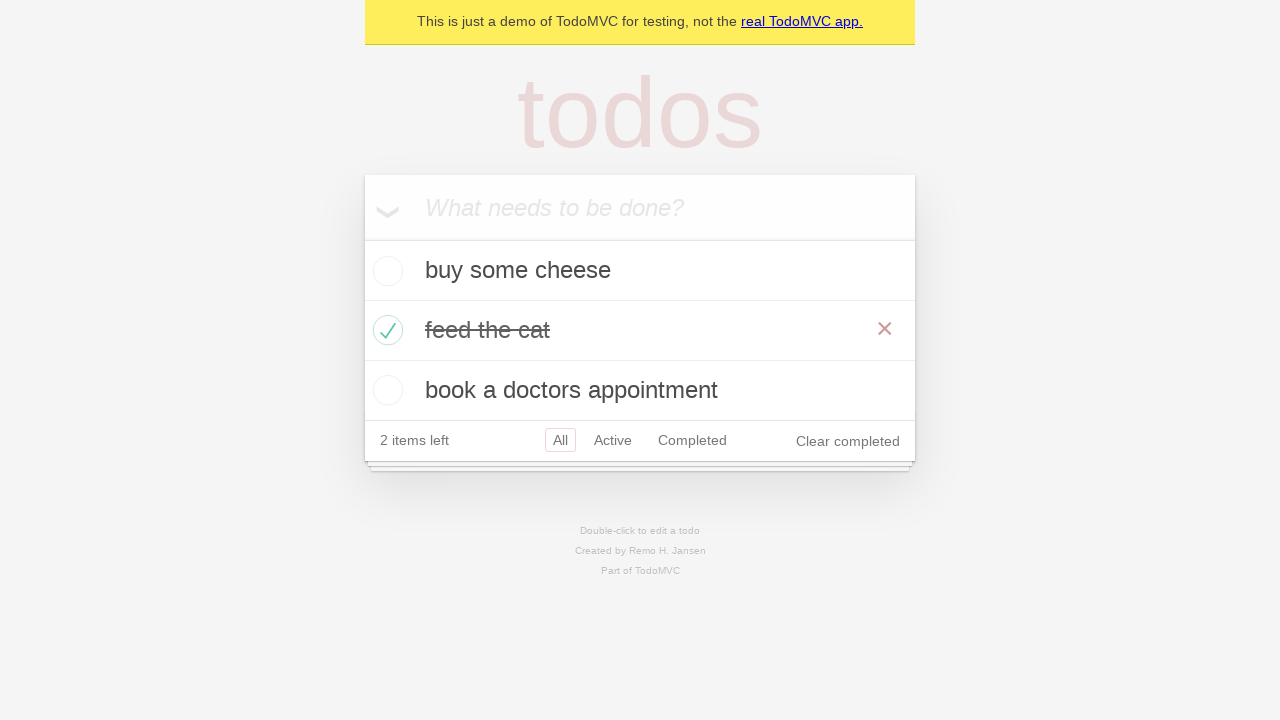

Clicked Active filter to show only active items at (613, 440) on internal:role=link[name="Active"i]
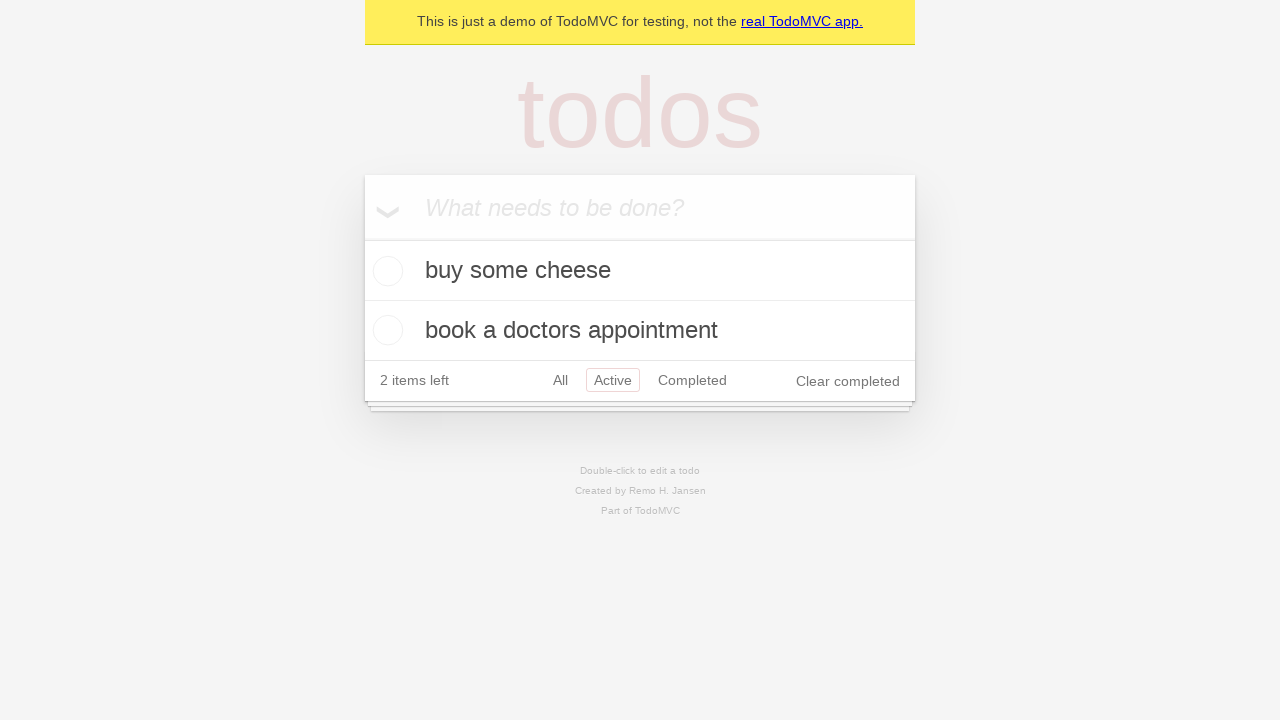

Clicked Completed filter to show only completed items at (692, 380) on internal:role=link[name="Completed"i]
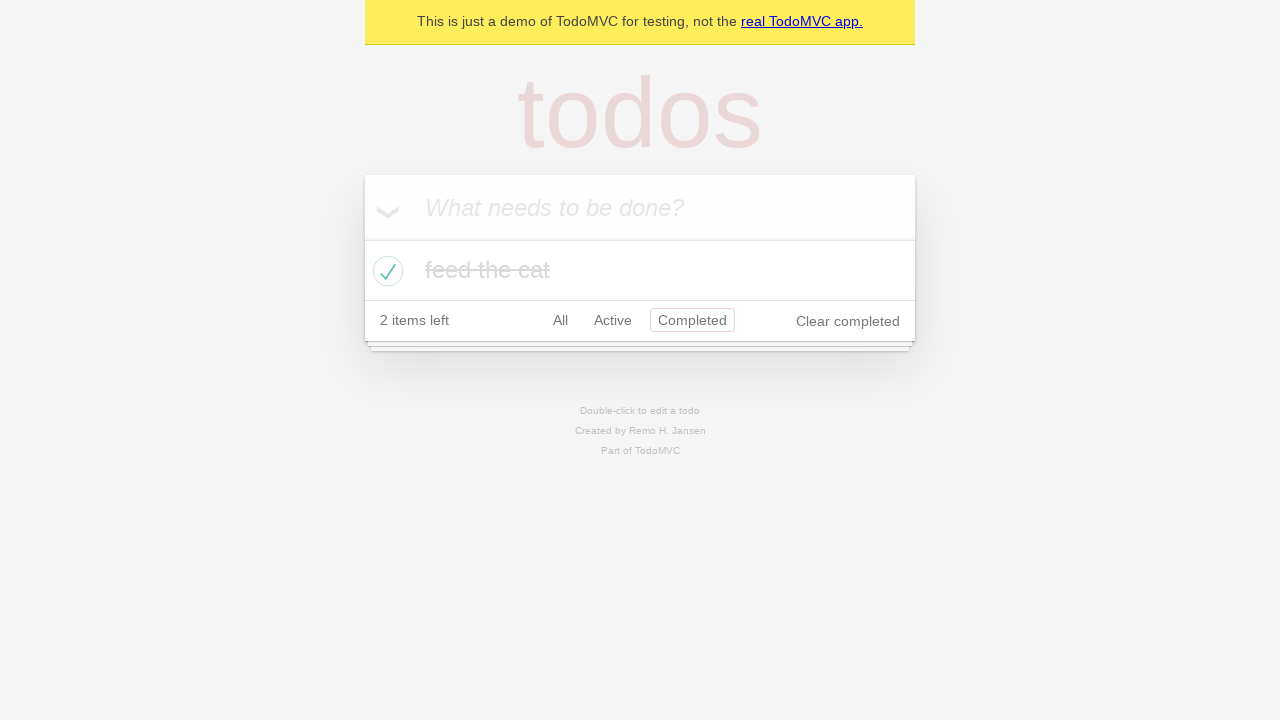

Clicked All filter to display all todo items at (560, 320) on internal:role=link[name="All"i]
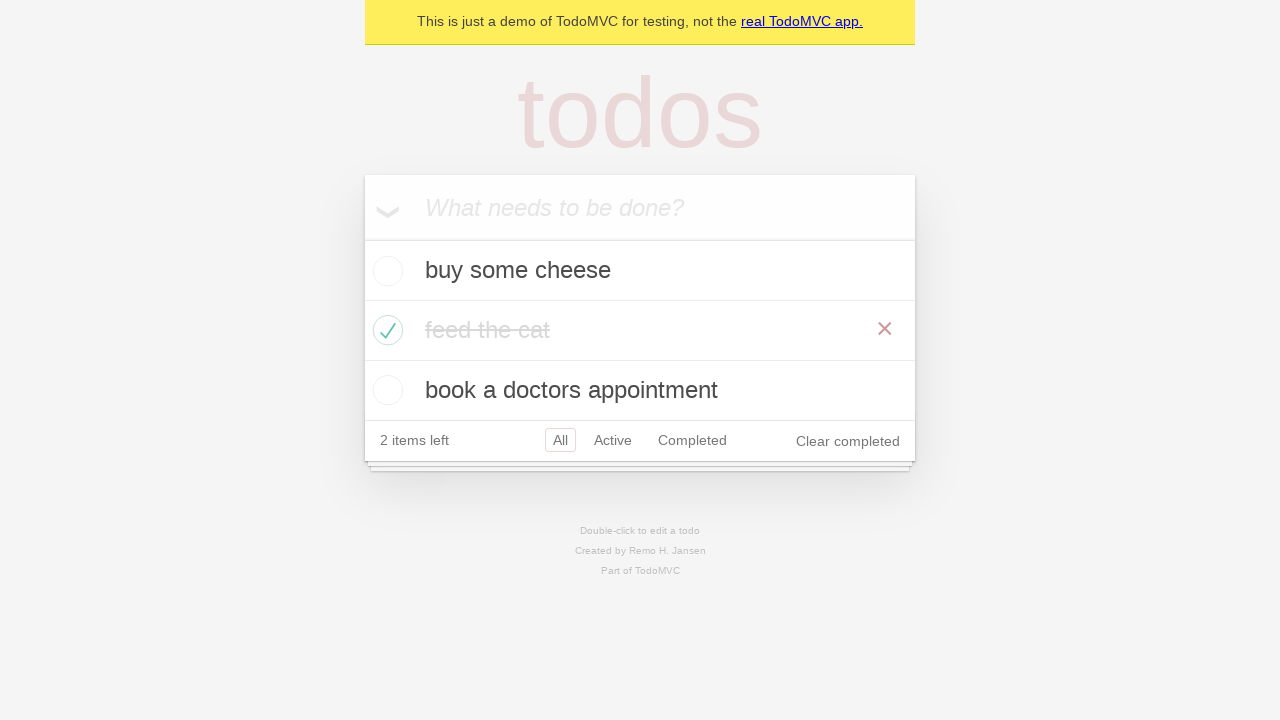

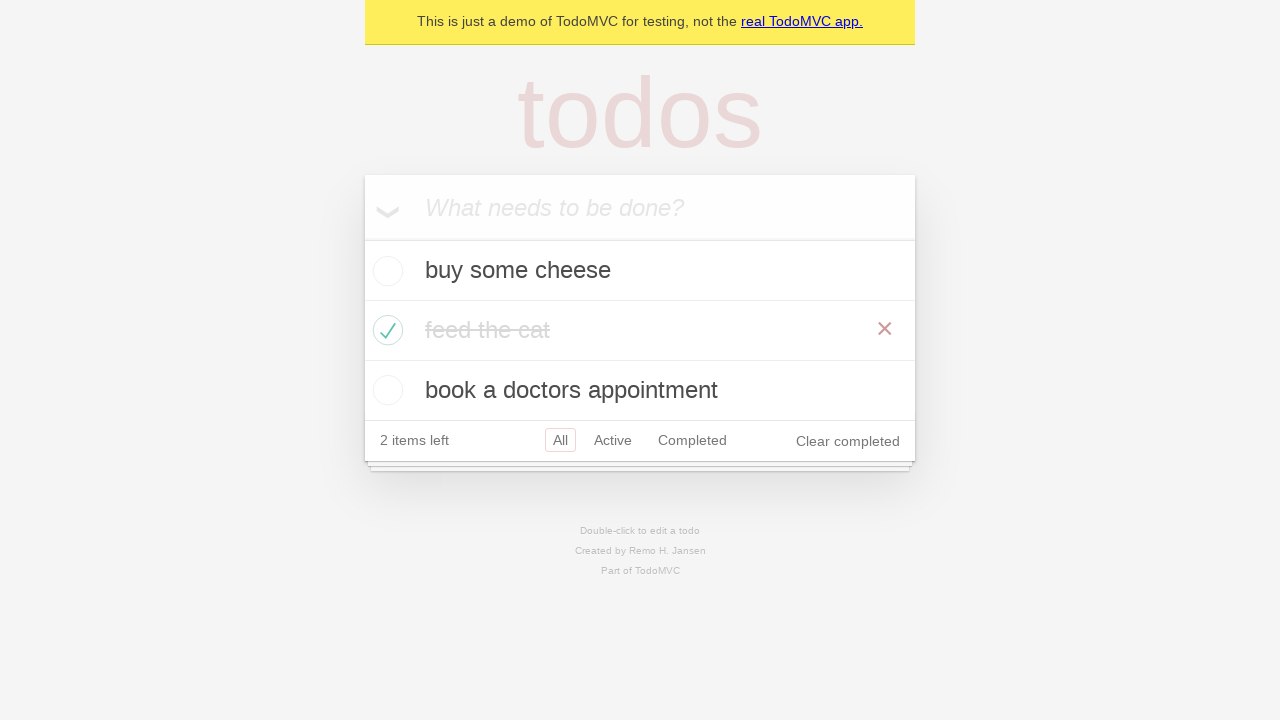